Tests context click (right-click) and double-click actions on dropdown menu elements

Starting URL: https://bonigarcia.dev/selenium-webdriver-java/dropdown-menu.html

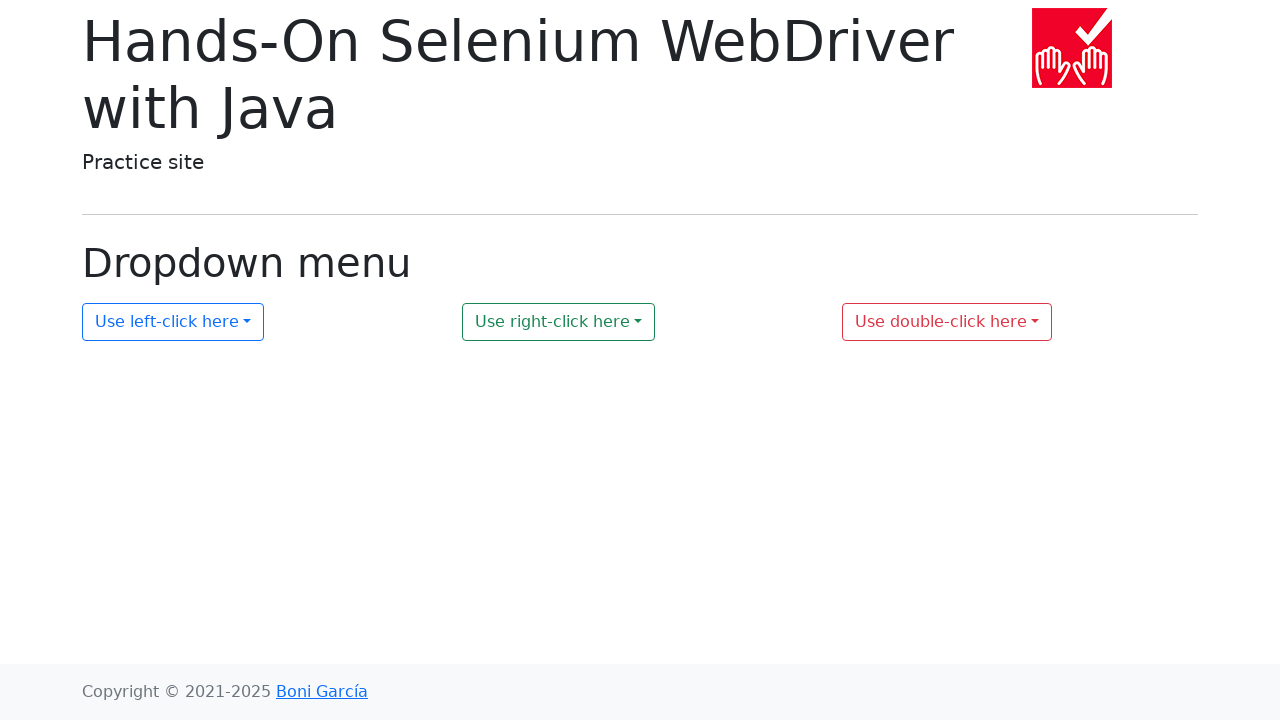

Right-clicked on dropdown 2 element at (559, 322) on #my-dropdown-2
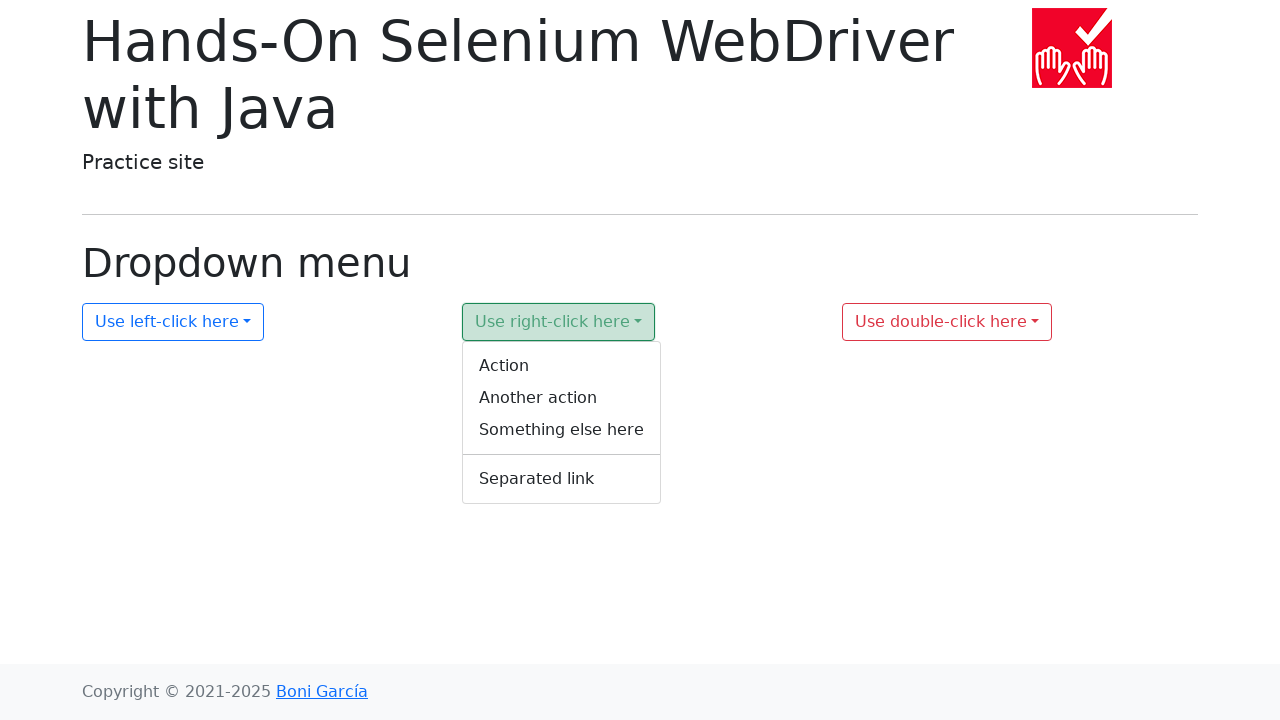

Context menu 2 appeared and is visible
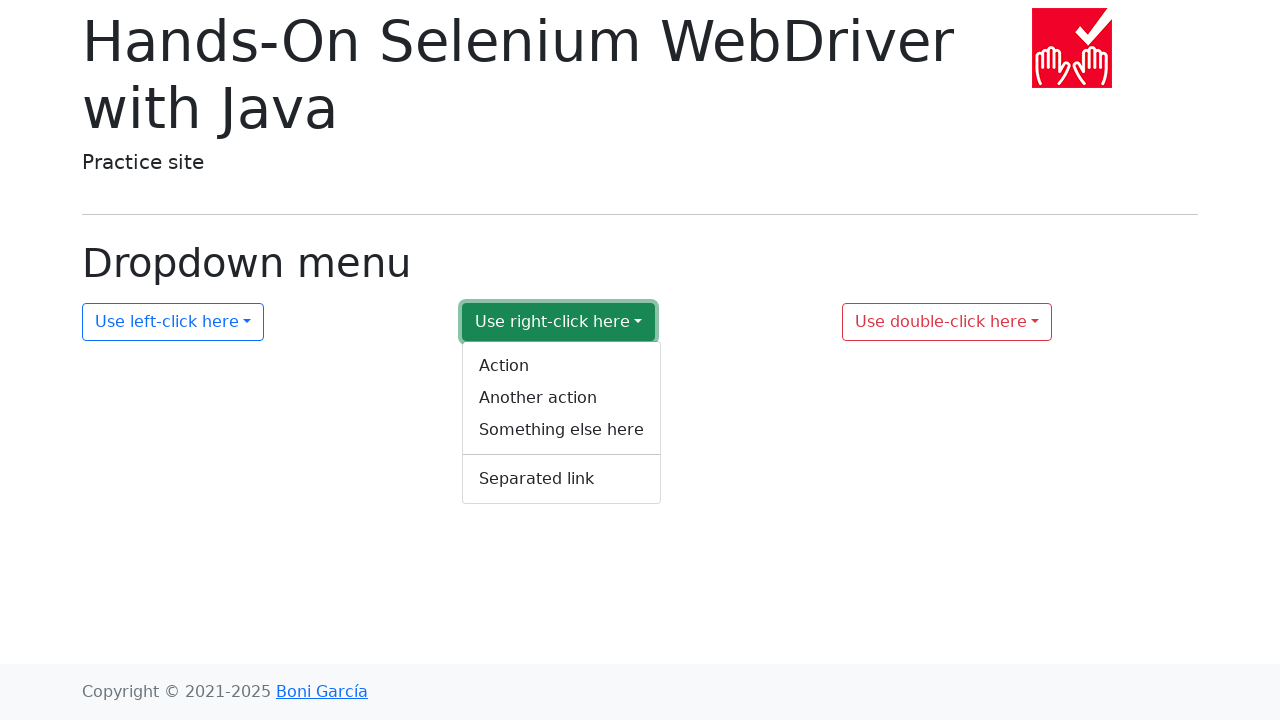

Double-clicked on dropdown 3 element at (947, 322) on #my-dropdown-3
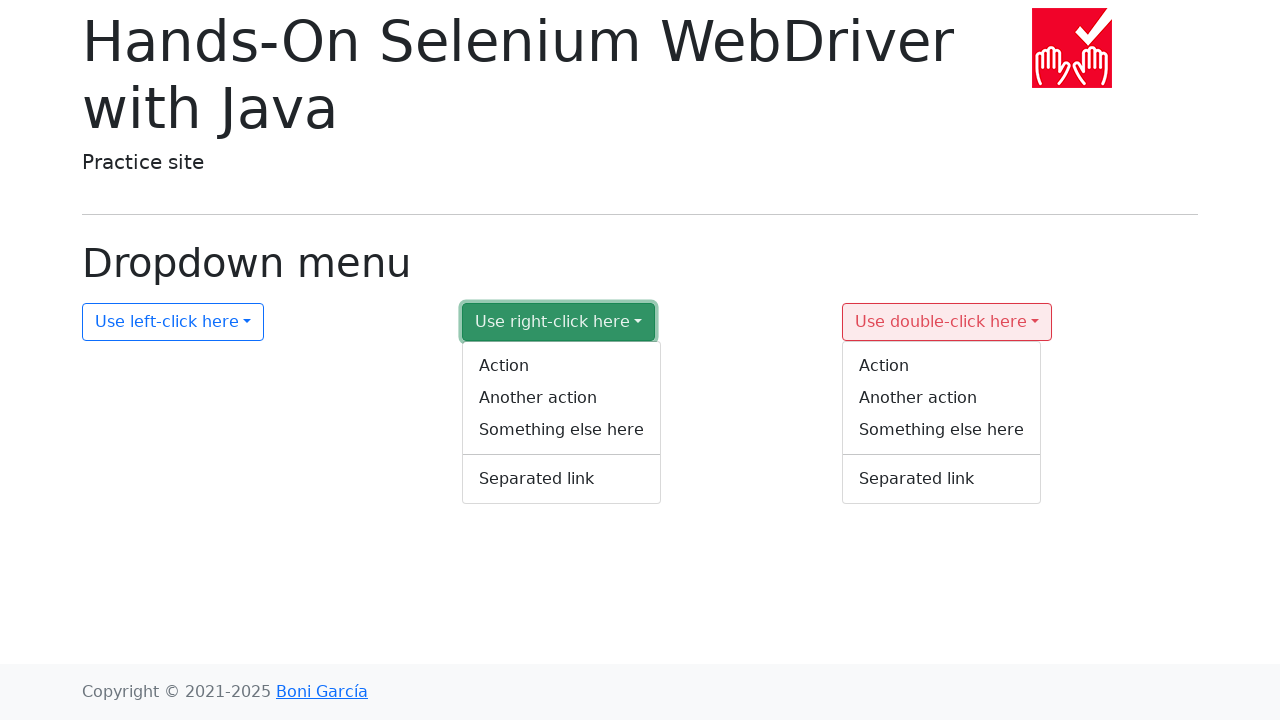

Context menu 3 appeared and is visible
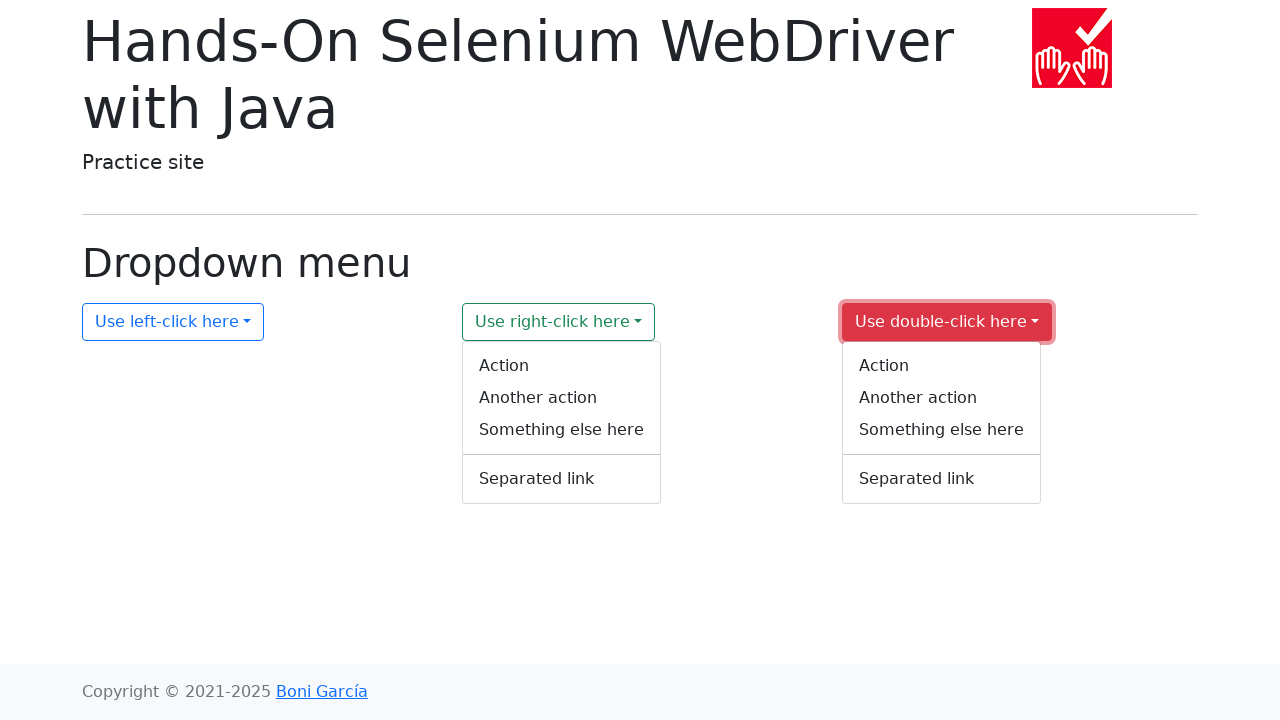

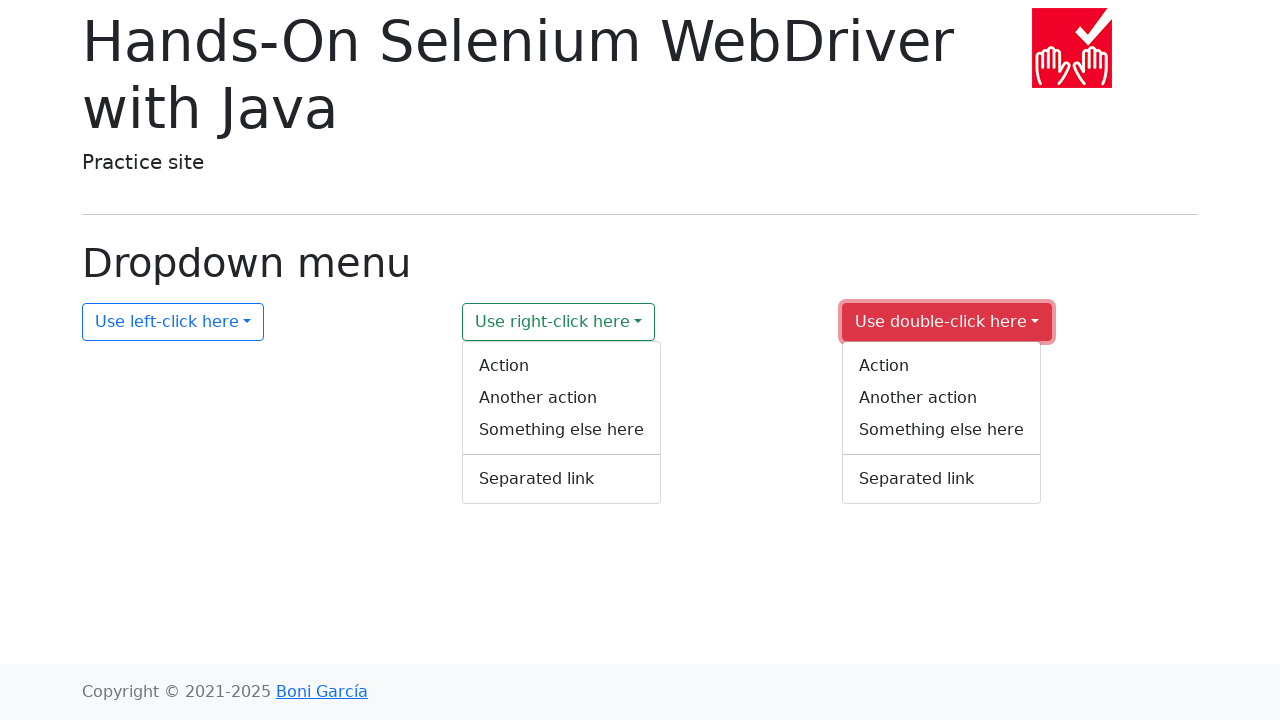